Opens a new tab, navigates to a course listing page to extract a course name, then switches back to the original tab to fill a form field with that course name

Starting URL: https://rahulshettyacademy.com/angularpractice/

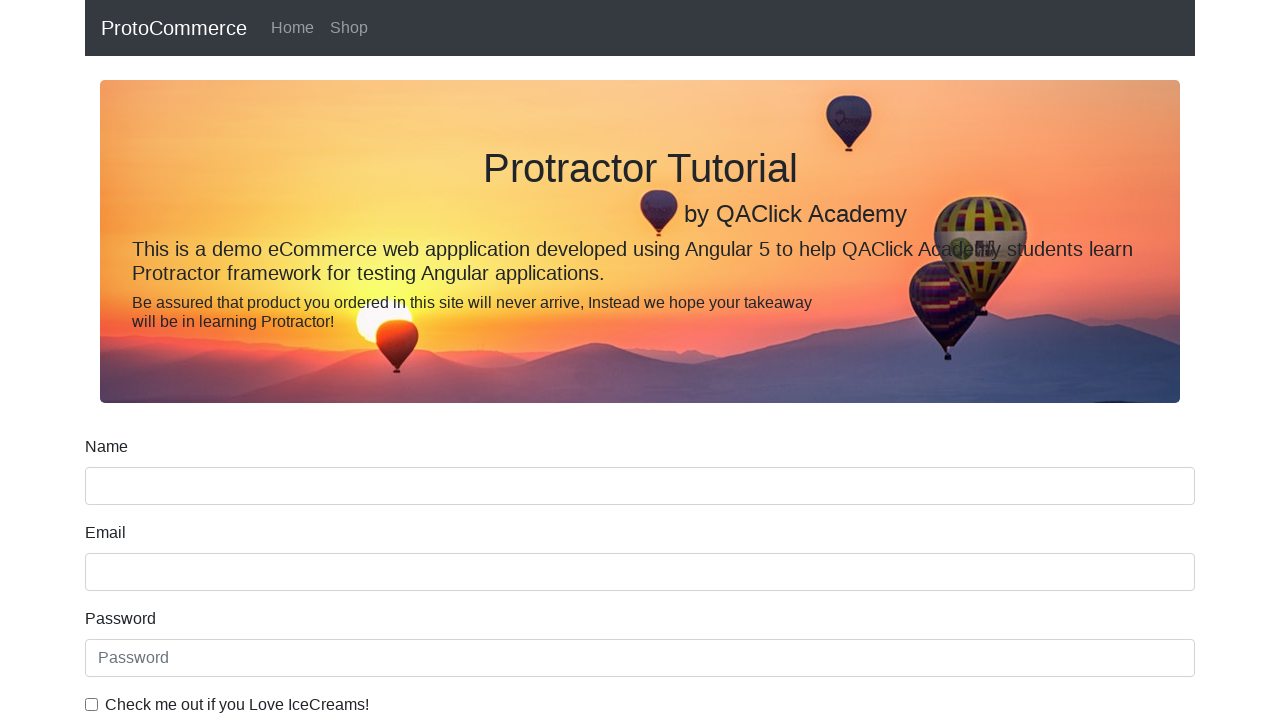

Opened a new tab
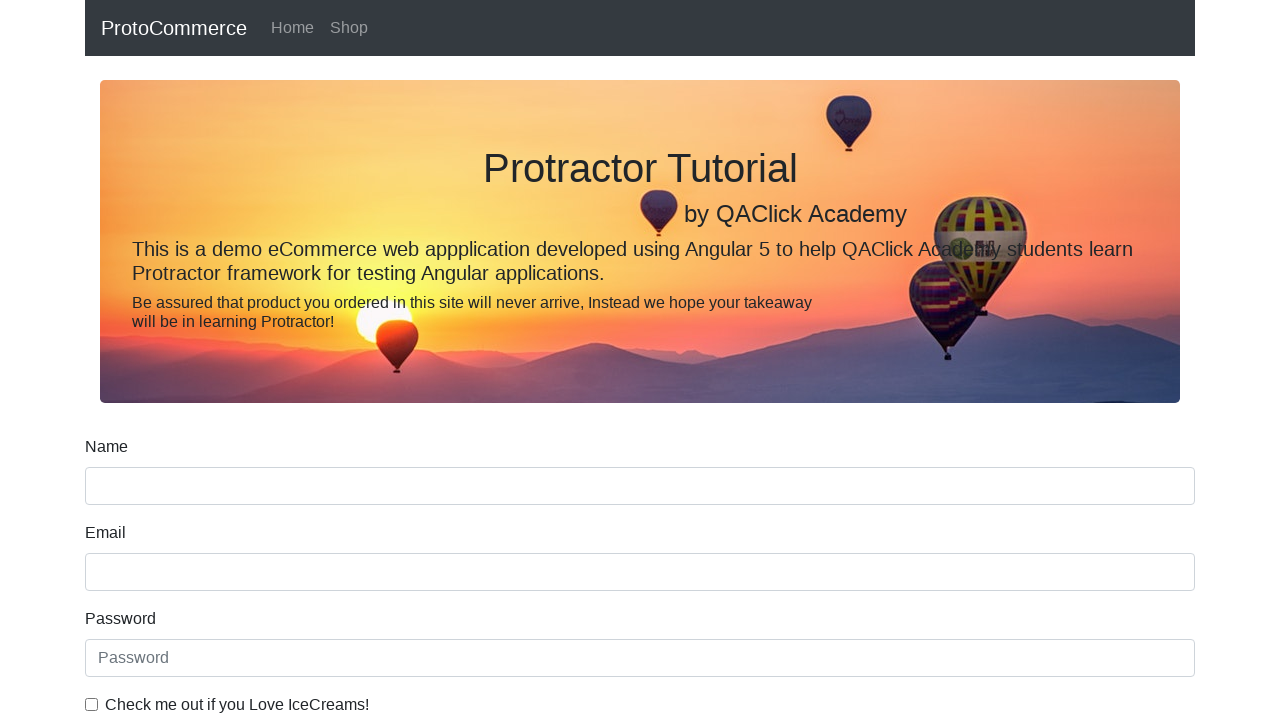

Navigated new tab to course listing page
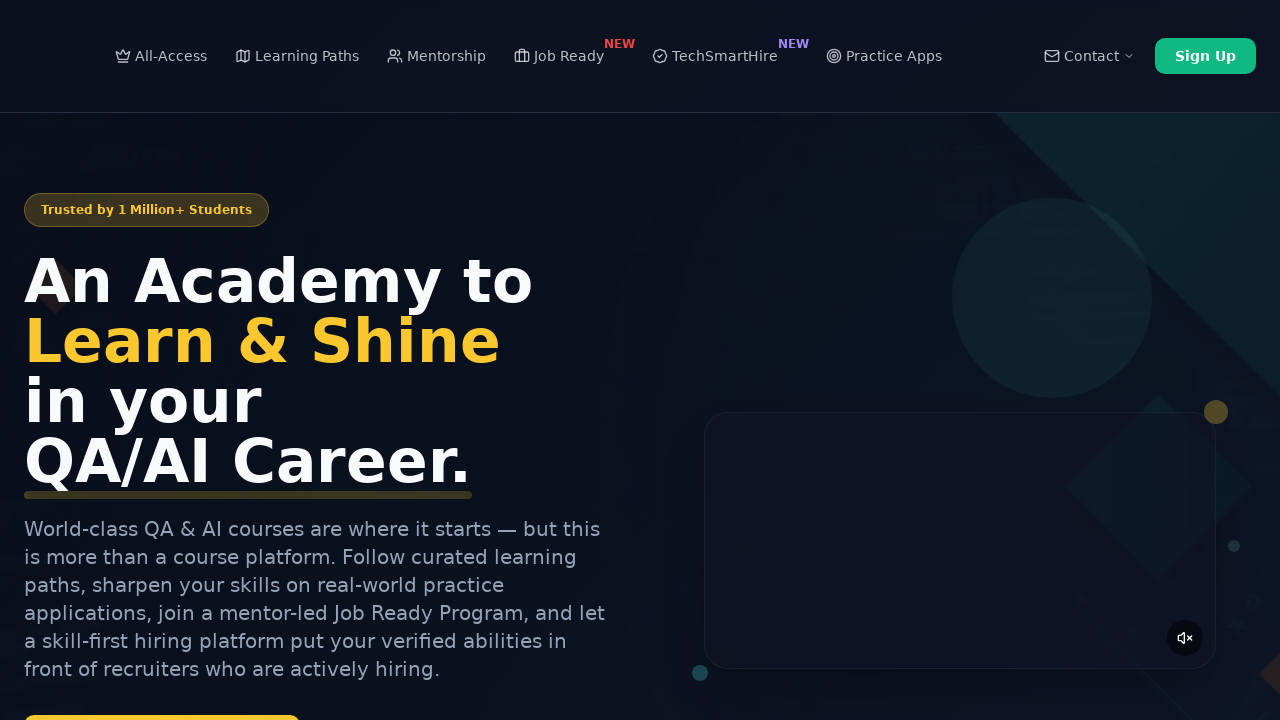

Located course links on the page
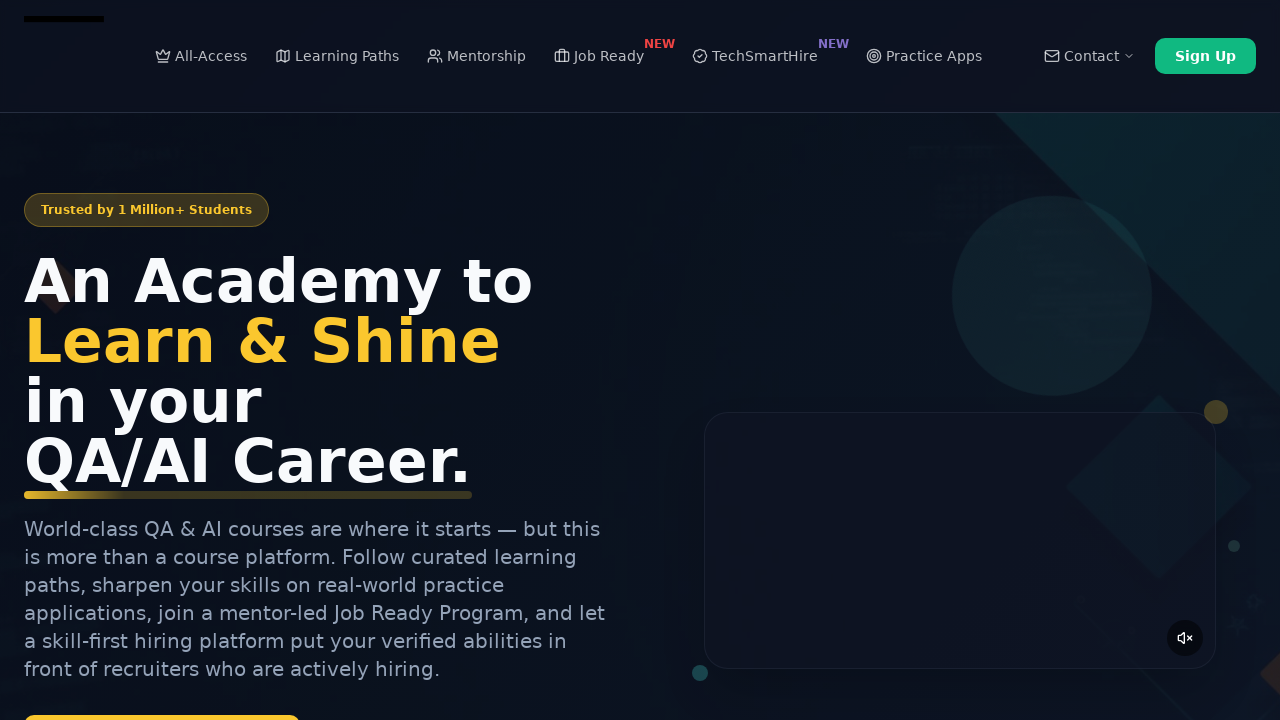

Extracted 4th course name: AI Agents
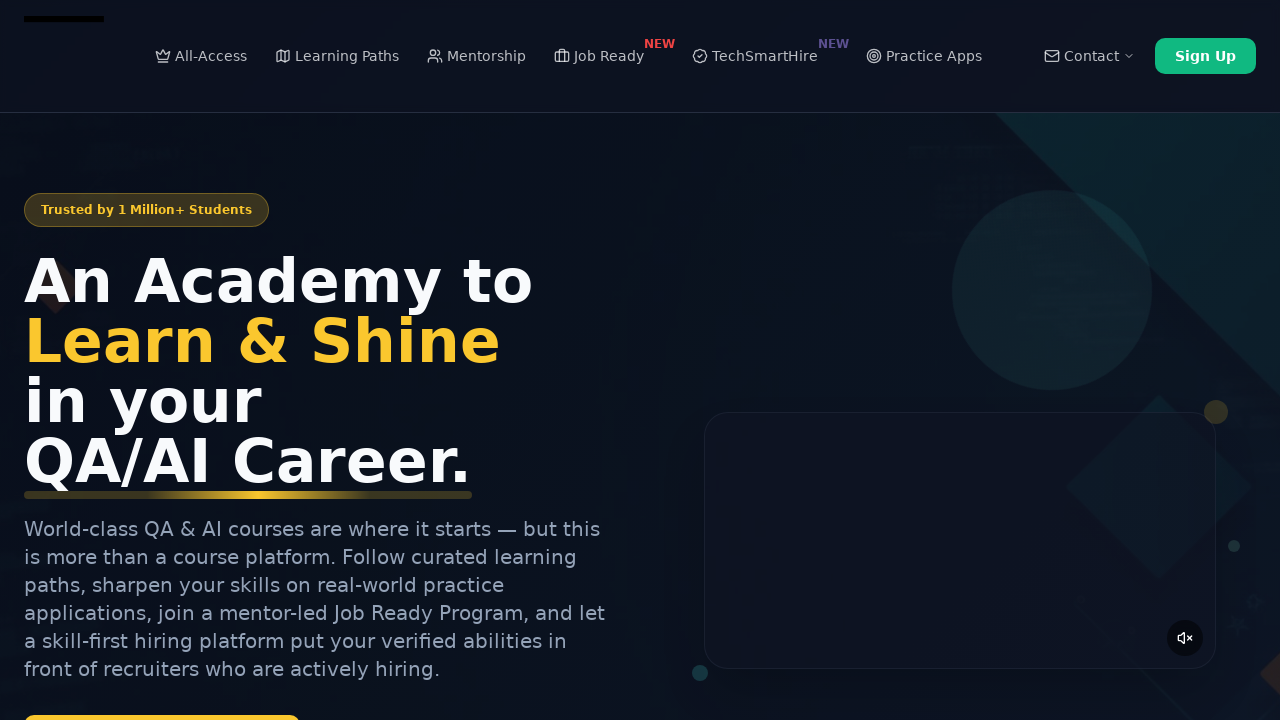

Closed the new tab
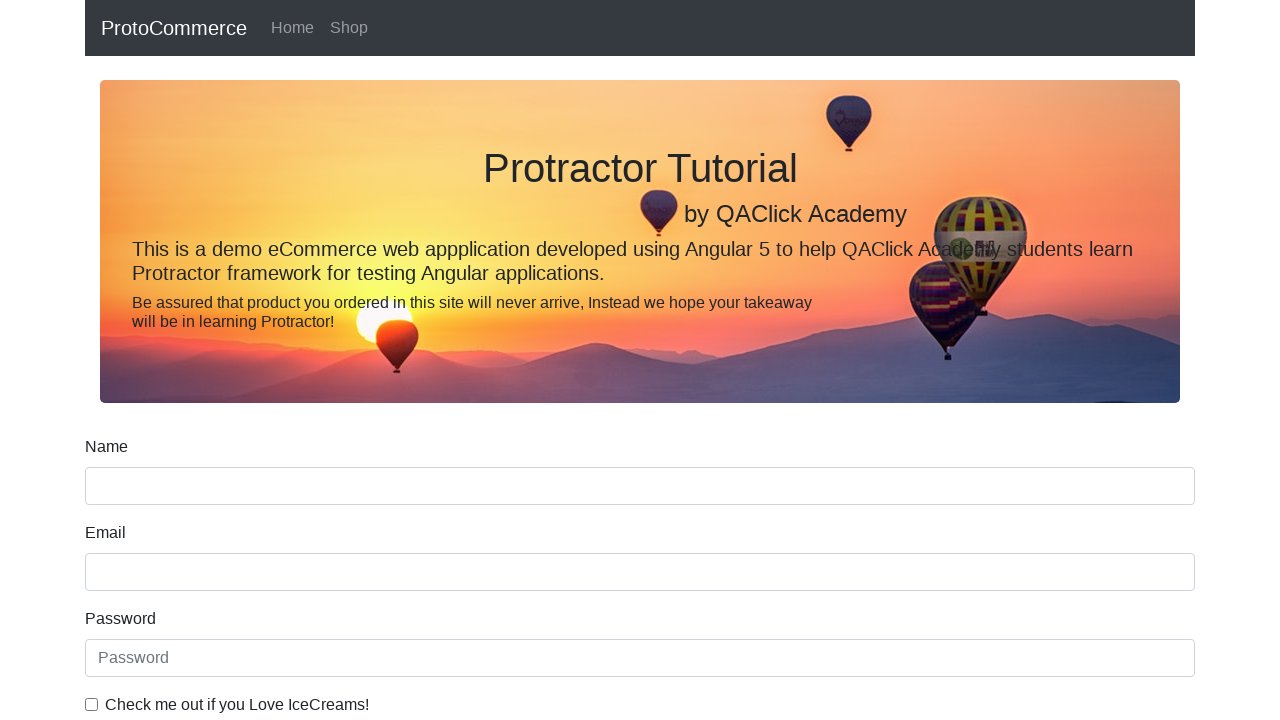

Filled name field with course name: AI Agents on input[name='name']
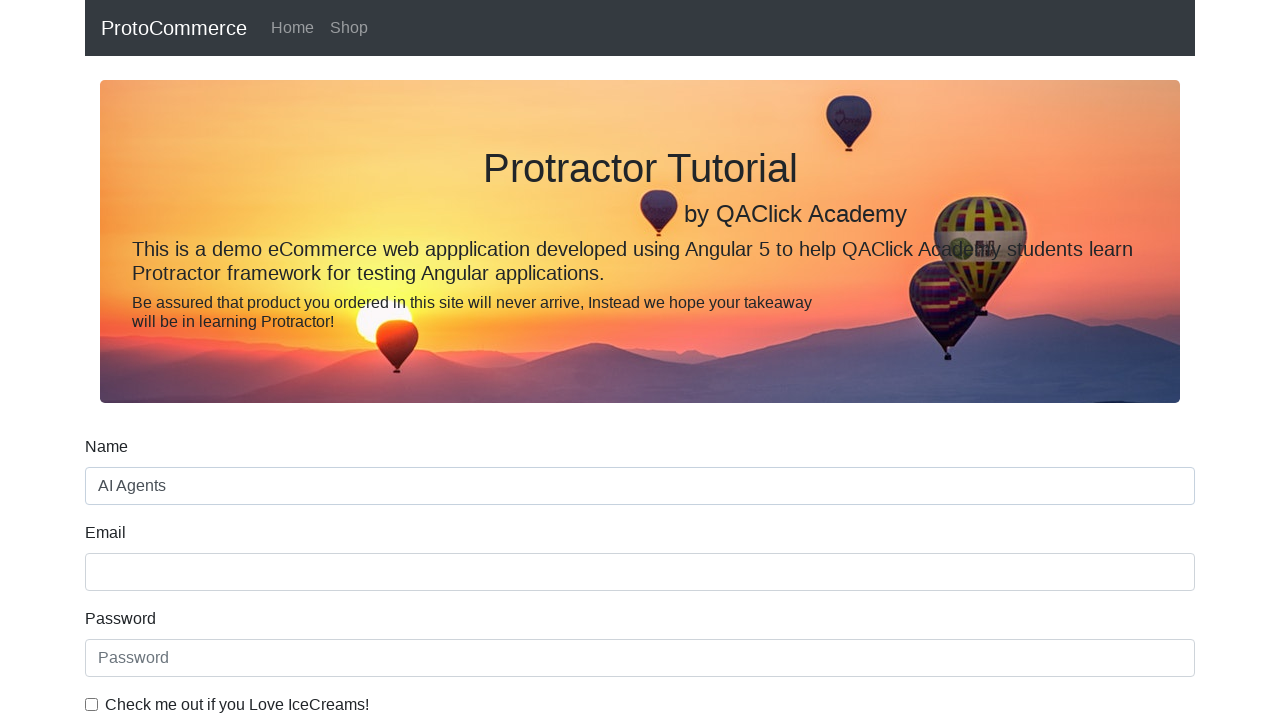

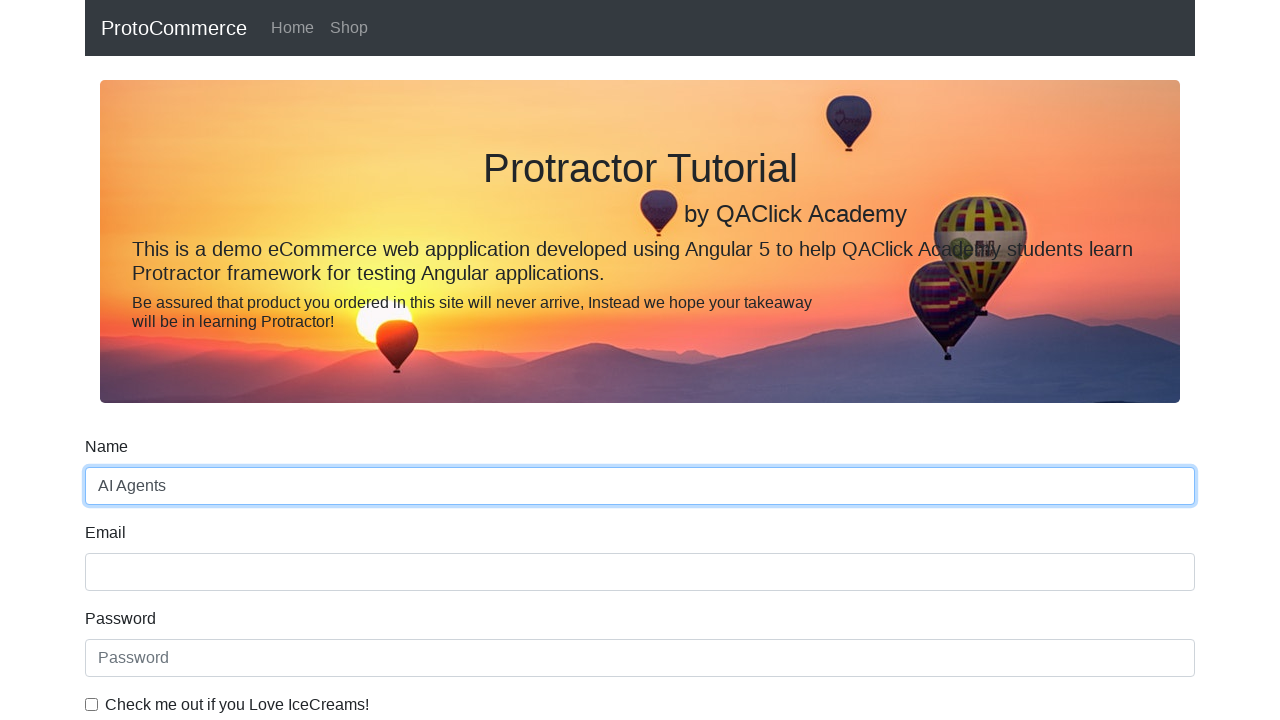